Tests popup validations by checking visibility of elements, clicking to hide a text box, handling JavaScript dialogs, and interacting with iframe content.

Starting URL: https://rahulshettyacademy.com/AutomationPractice/

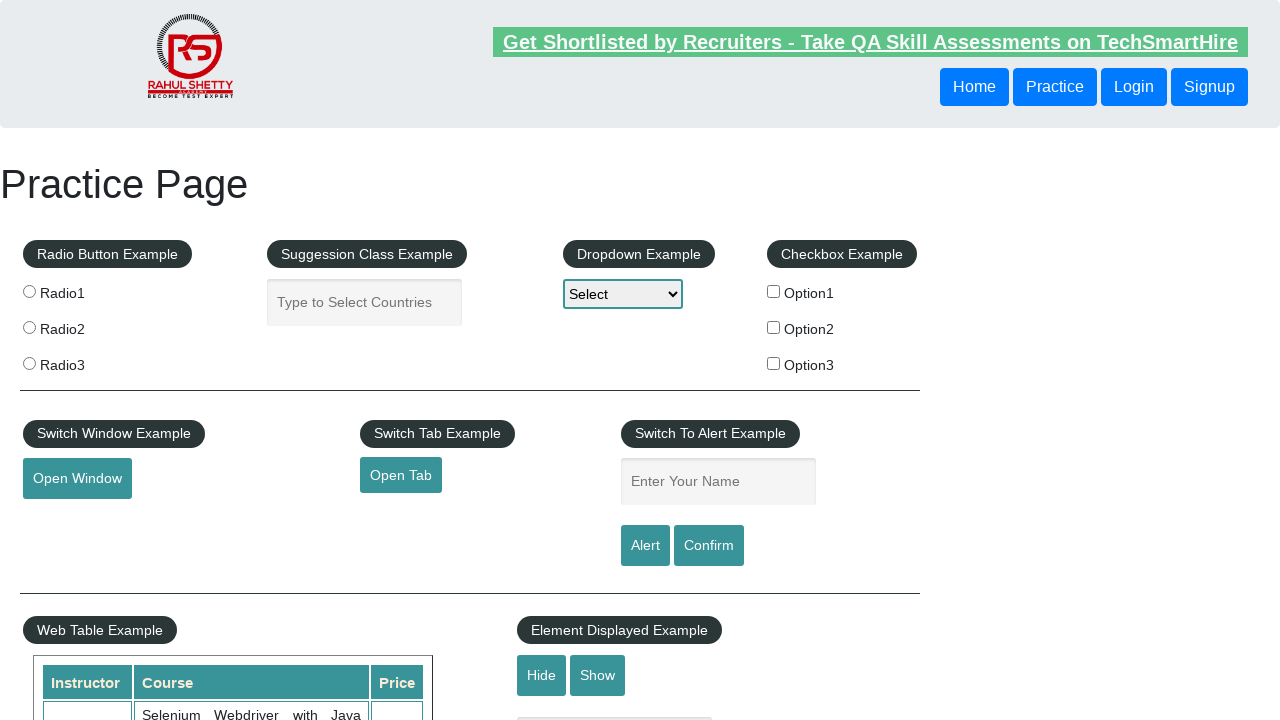

Waited for displayed text element to be visible
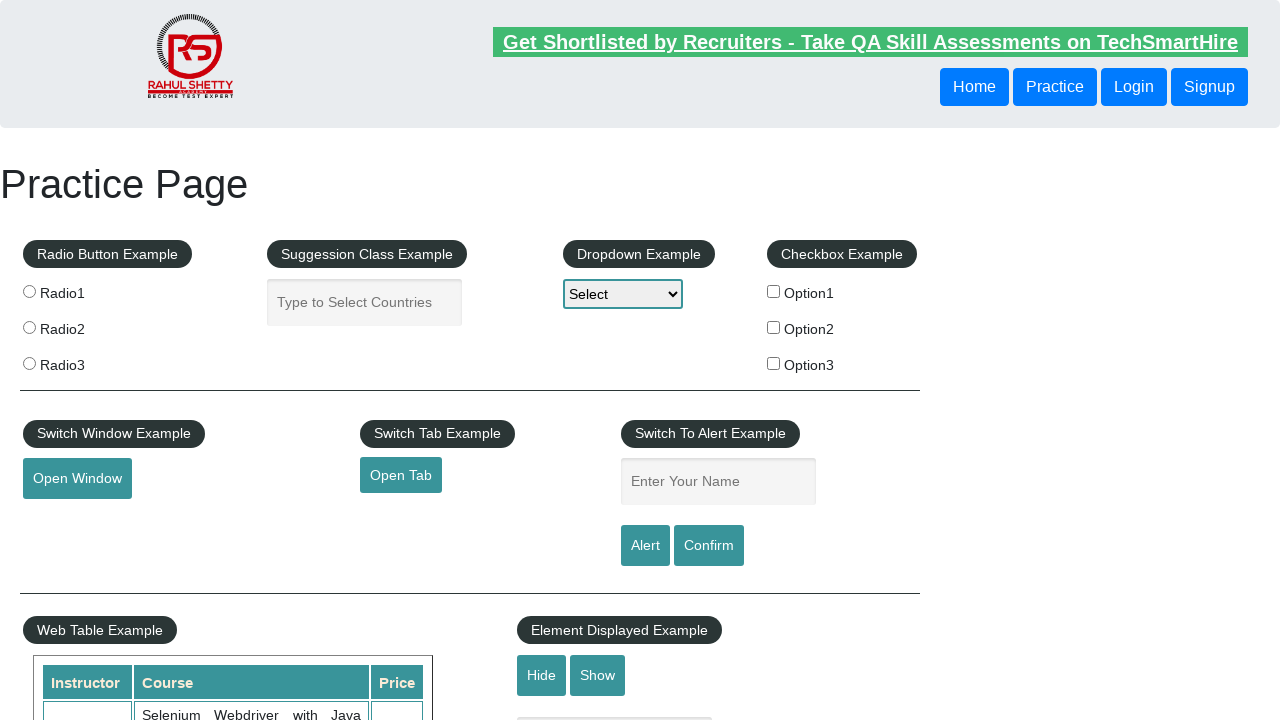

Clicked hide button to hide the text box at (542, 675) on #hide-textbox
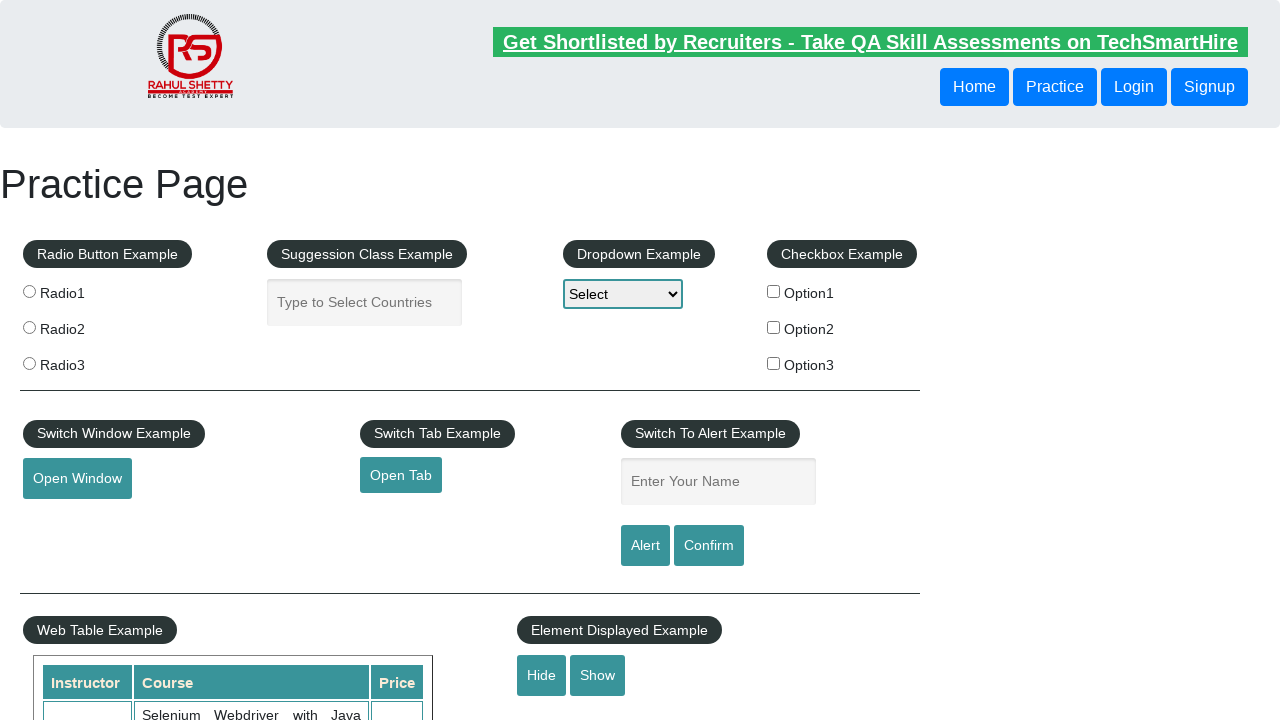

Verified that displayed text element is now hidden
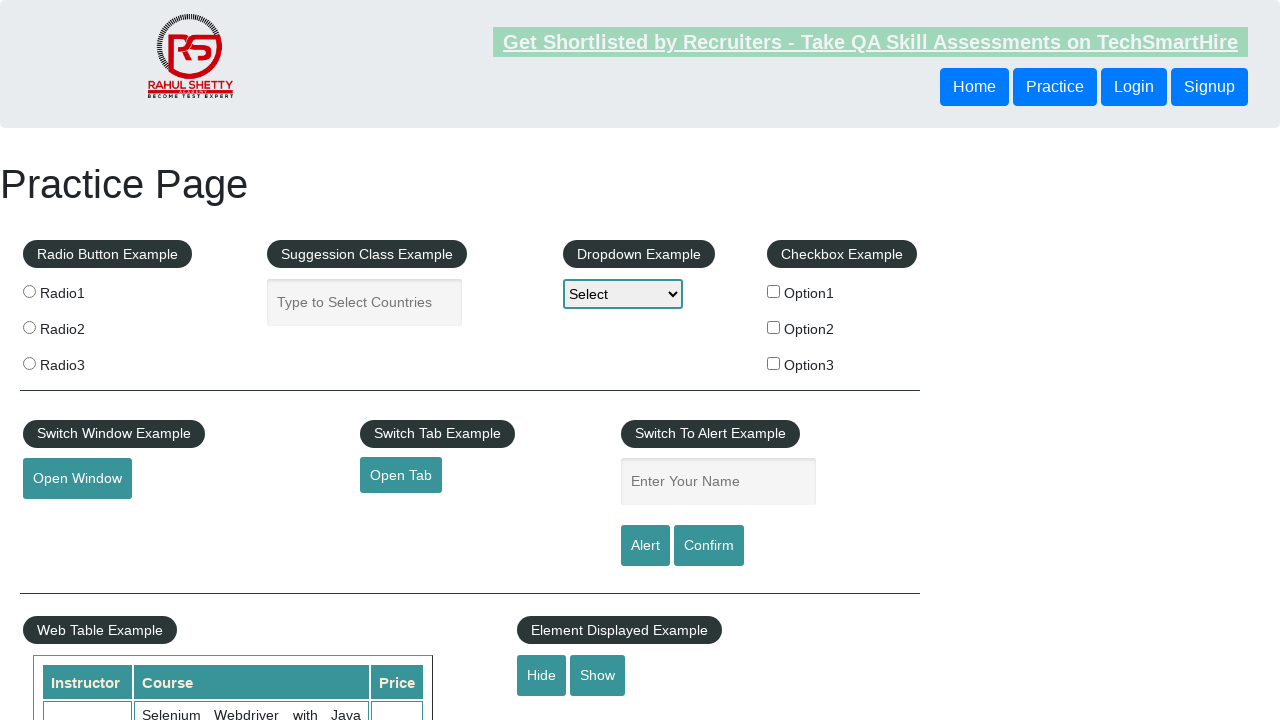

Set up dialog handler to dismiss JavaScript popups
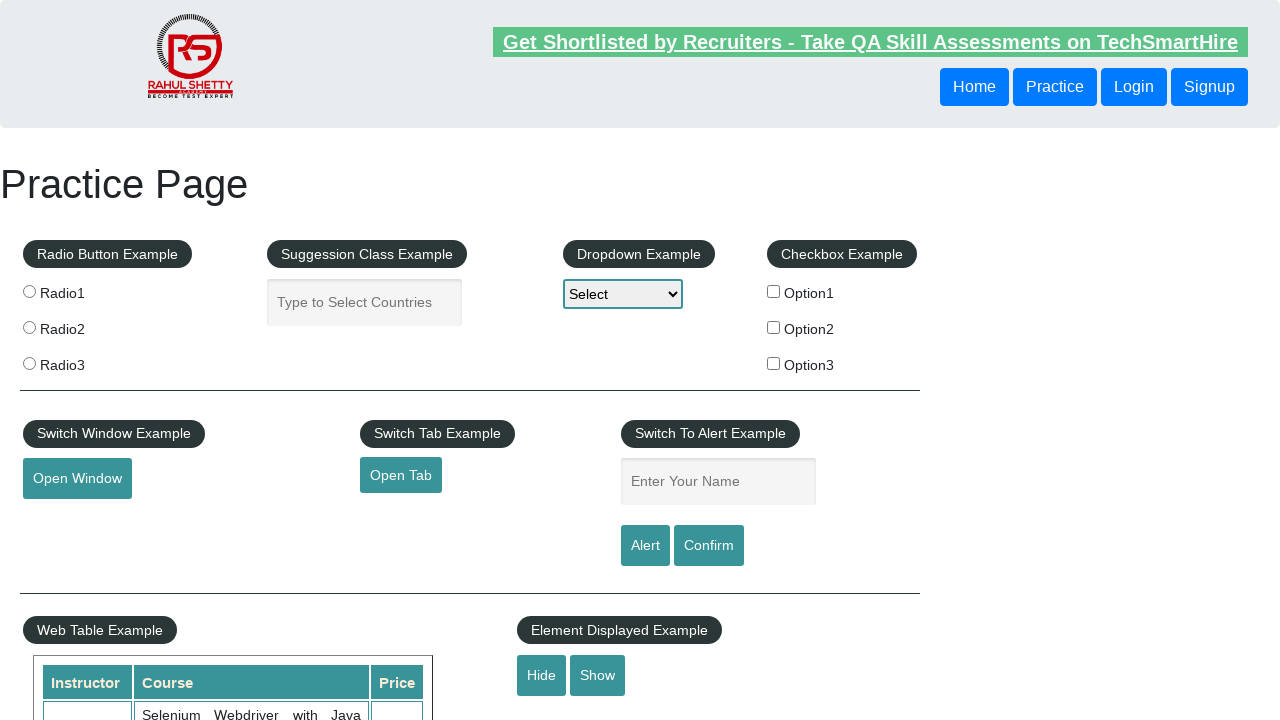

Clicked confirm button to trigger JavaScript dialog at (709, 546) on #confirmbtn
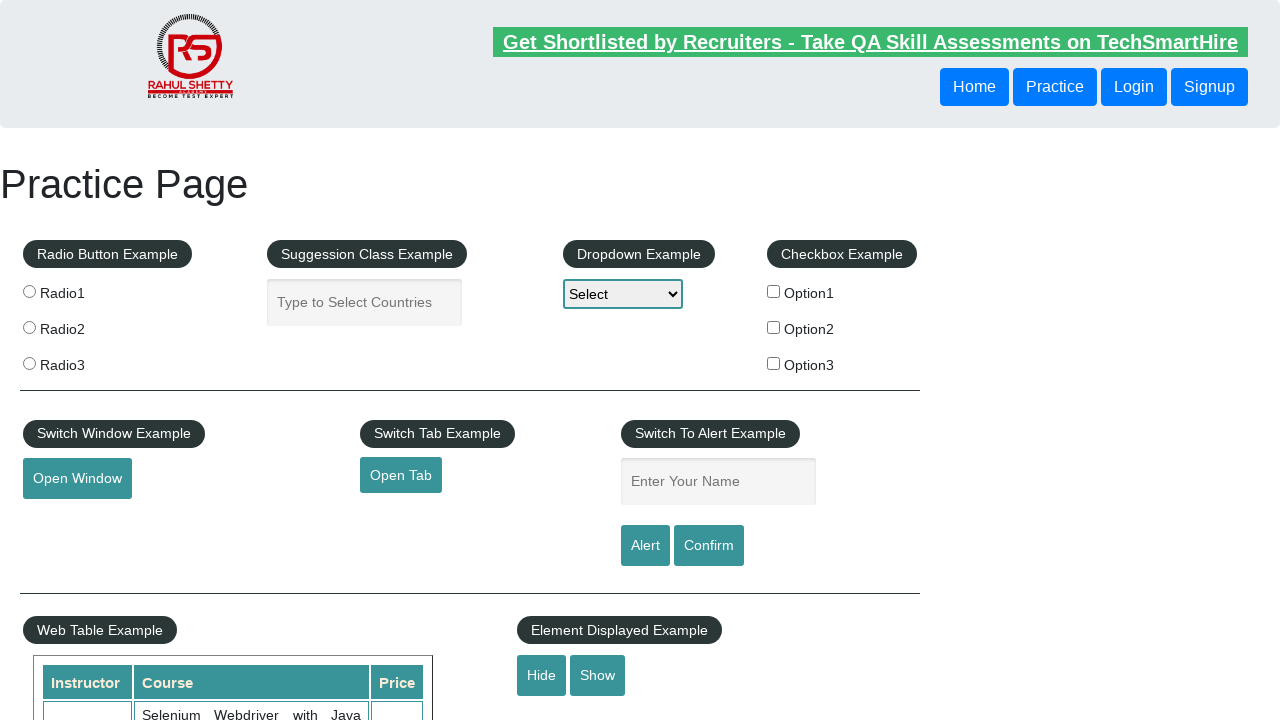

Located the courses iframe
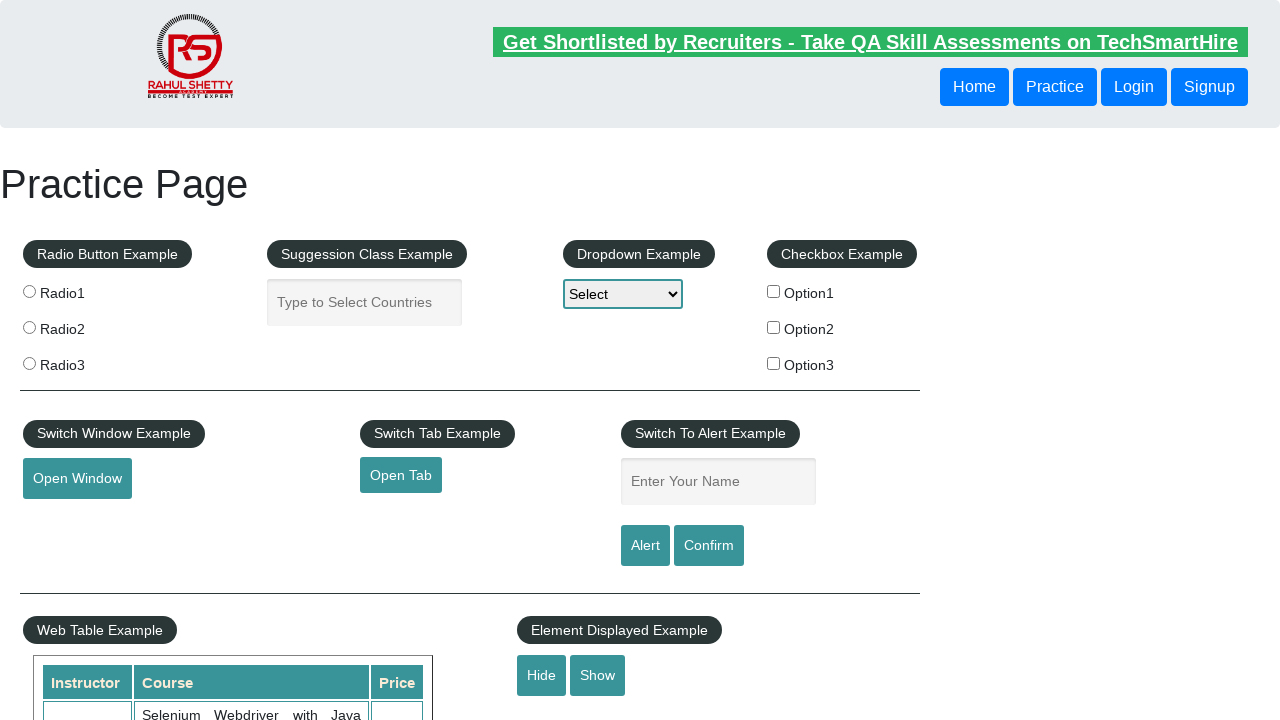

Clicked lifetime-access link inside iframe at (307, 360) on #courses-iframe >> internal:control=enter-frame >> .new-navbar-highlighter[href=
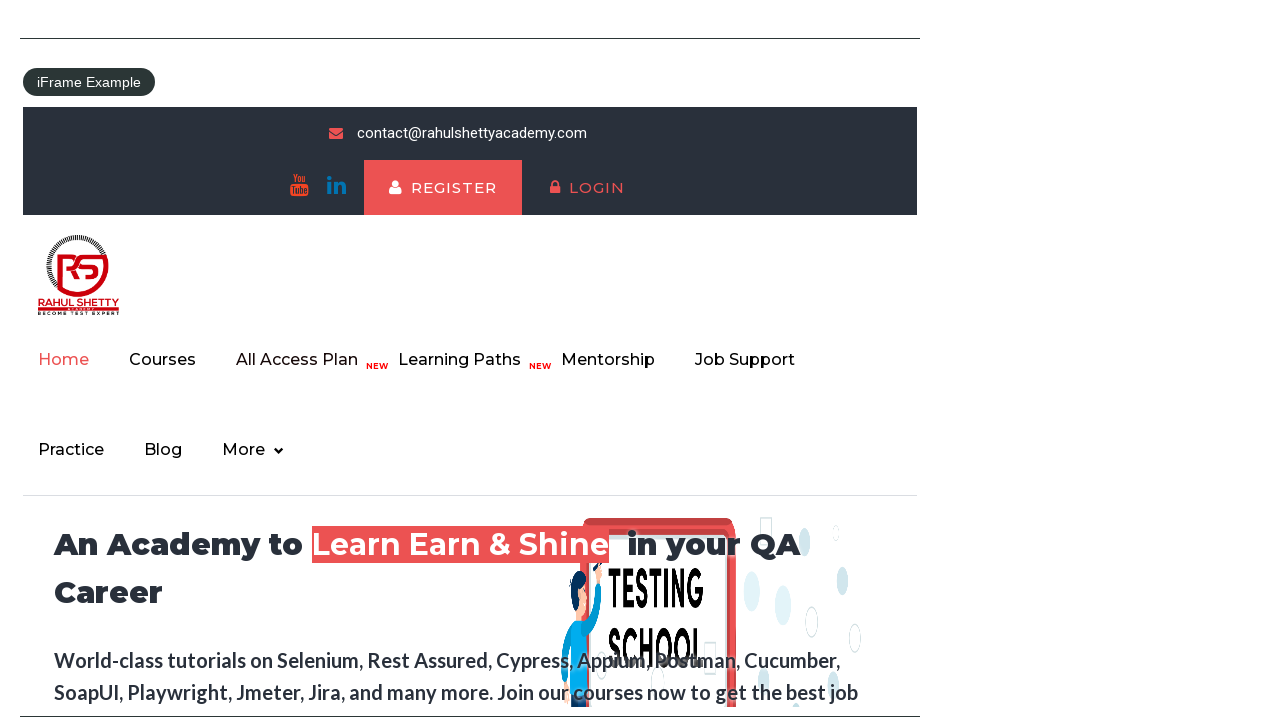

Waited for text content (h2) to load in iframe
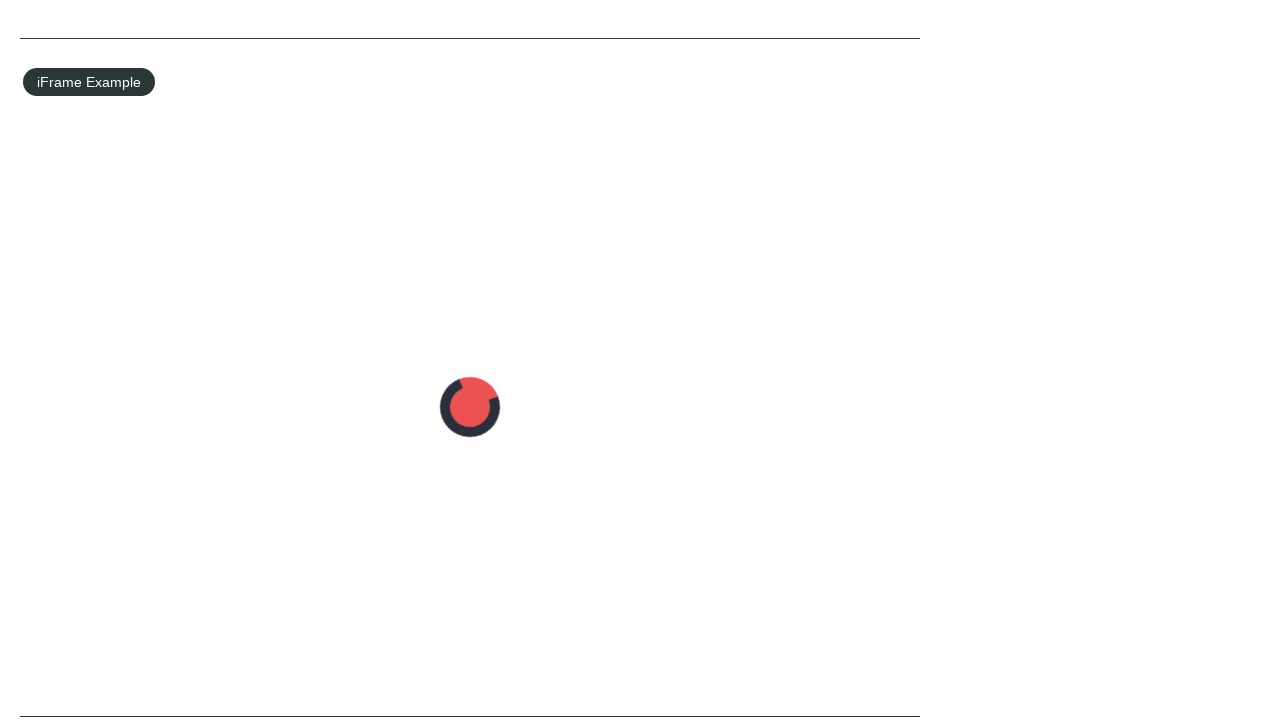

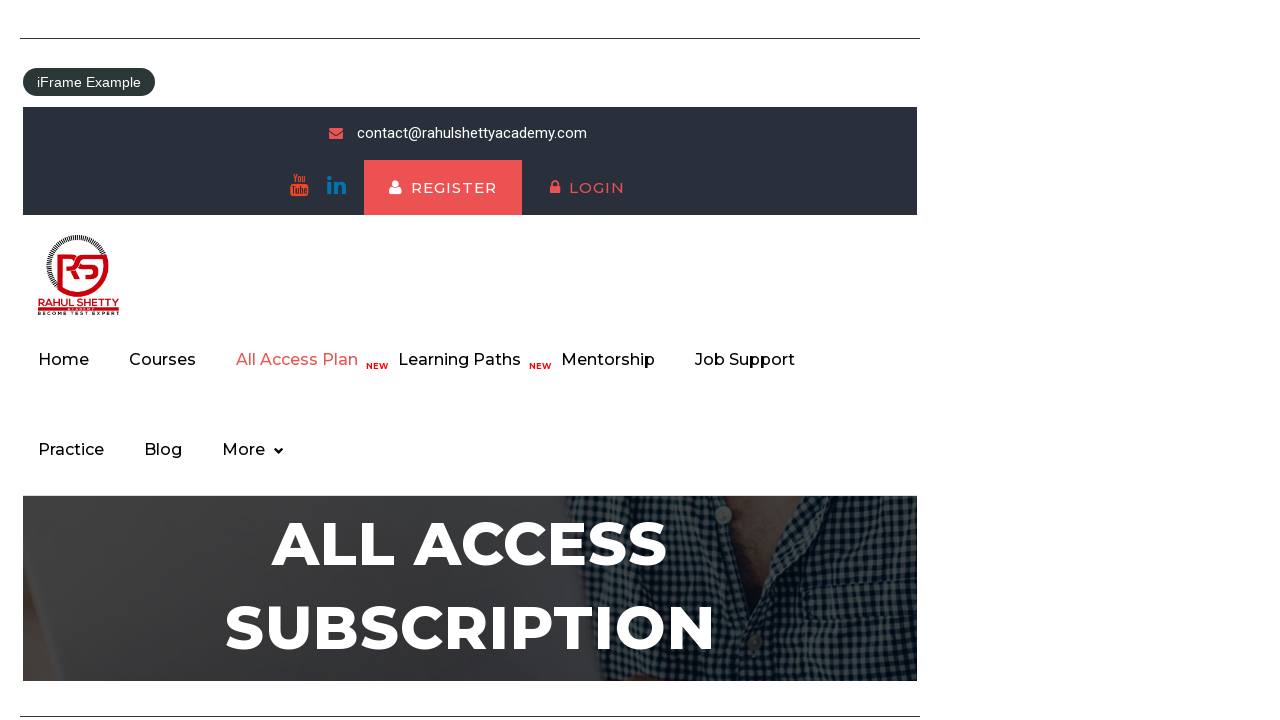